Tests un-marking todo items as complete

Starting URL: https://demo.playwright.dev/todomvc

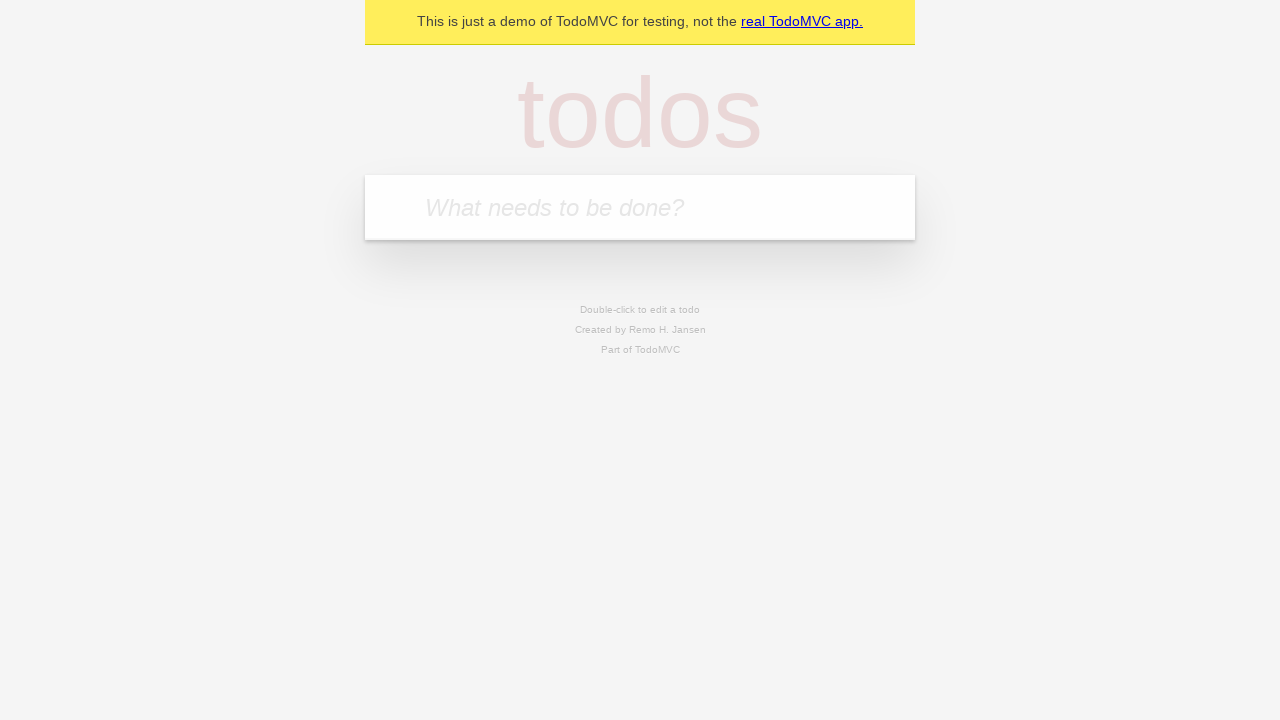

Filled input field with 'buy some cheese' on internal:attr=[placeholder="What needs to be done?"i]
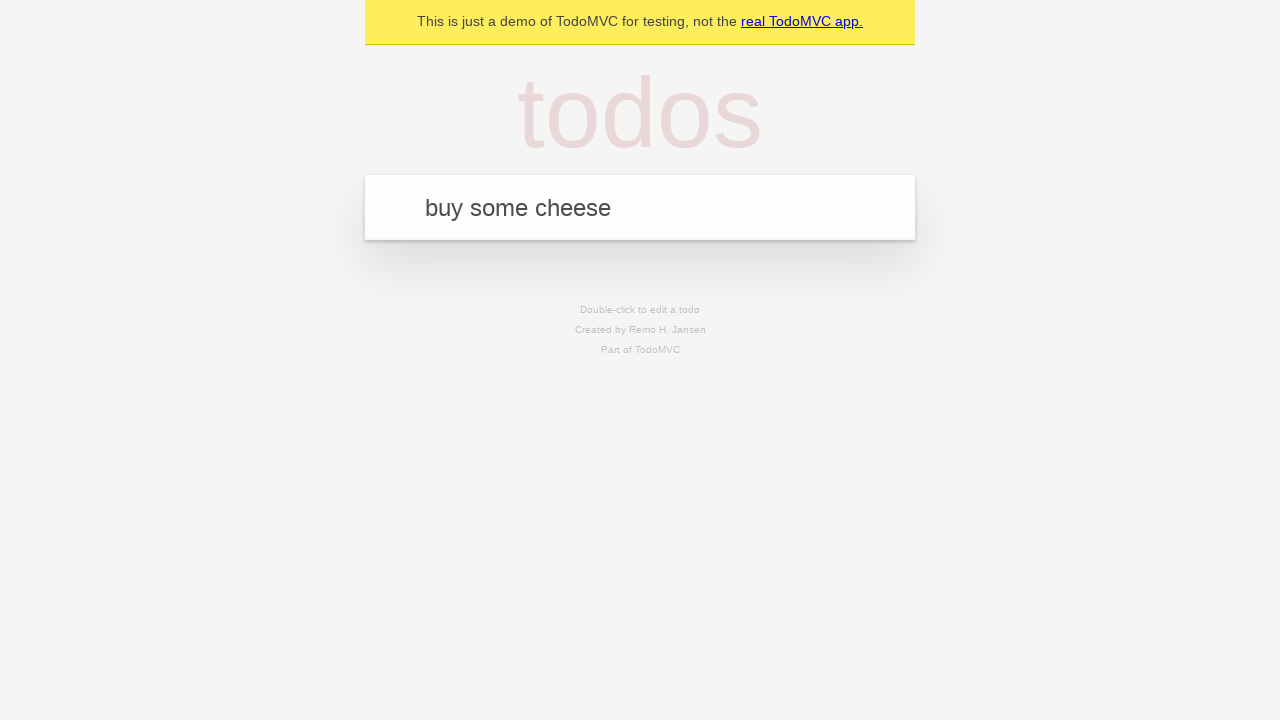

Pressed Enter to create first todo item on internal:attr=[placeholder="What needs to be done?"i]
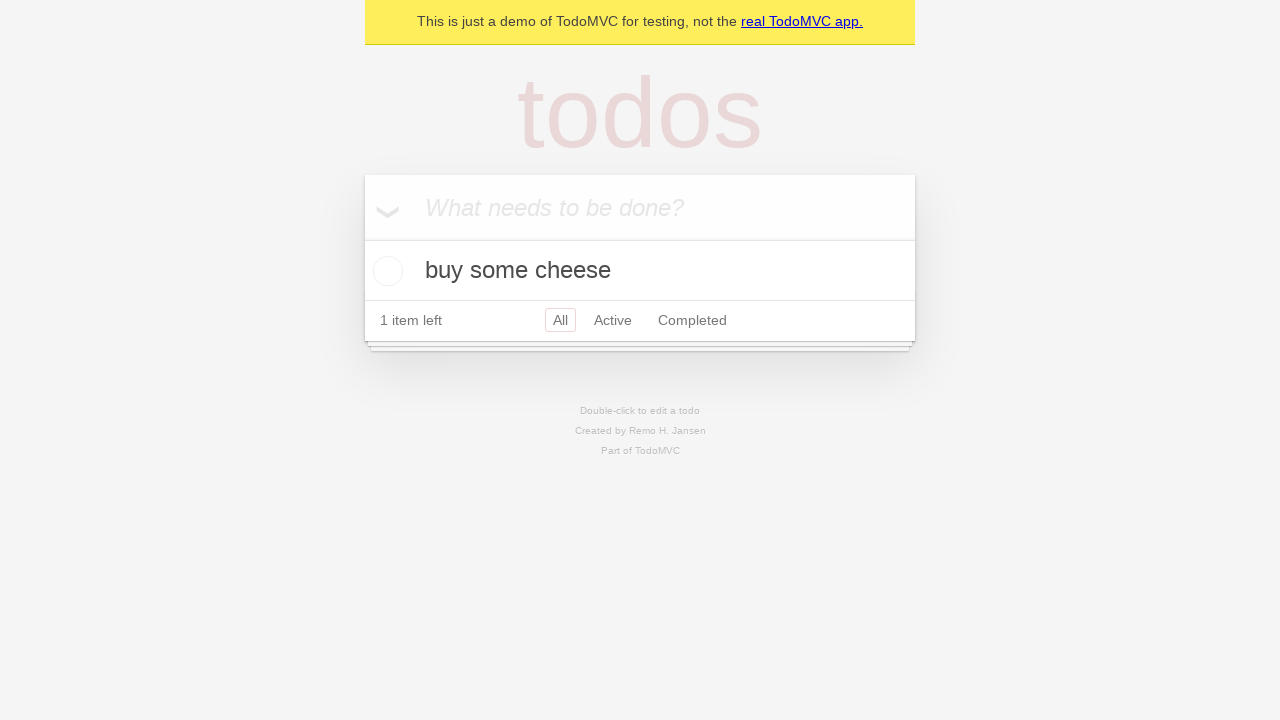

Filled input field with 'feed the cat' on internal:attr=[placeholder="What needs to be done?"i]
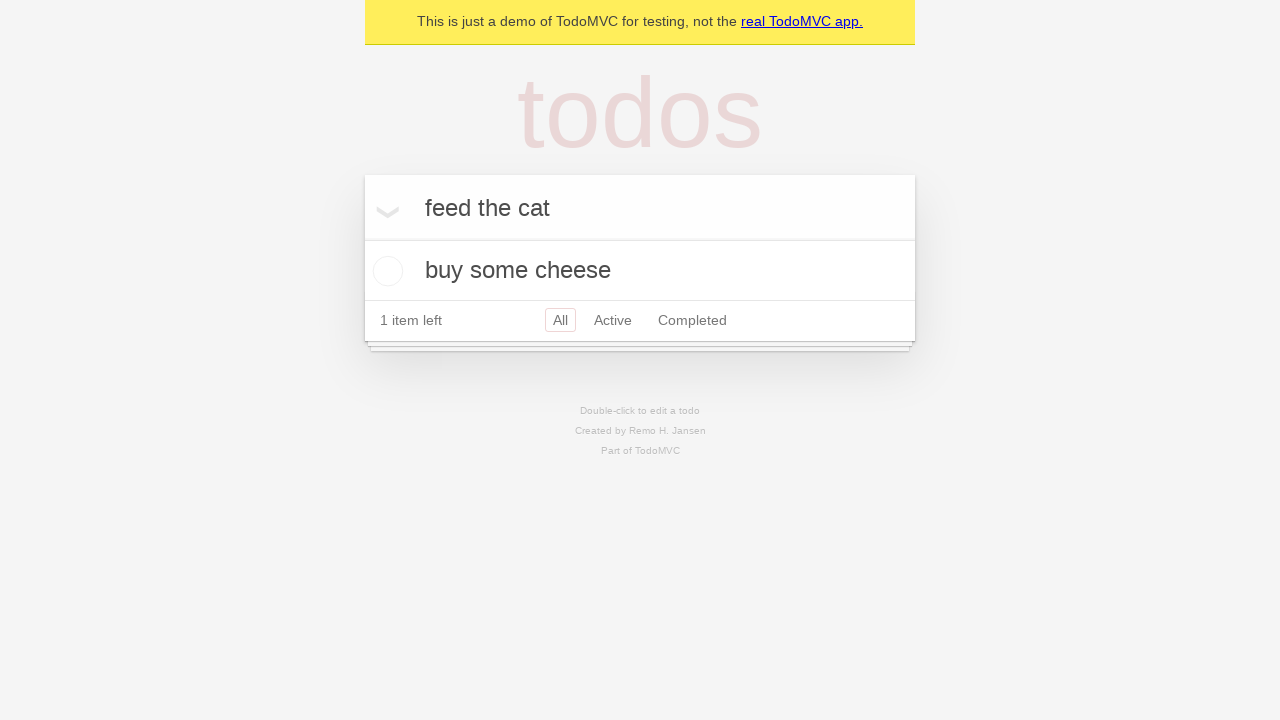

Pressed Enter to create second todo item on internal:attr=[placeholder="What needs to be done?"i]
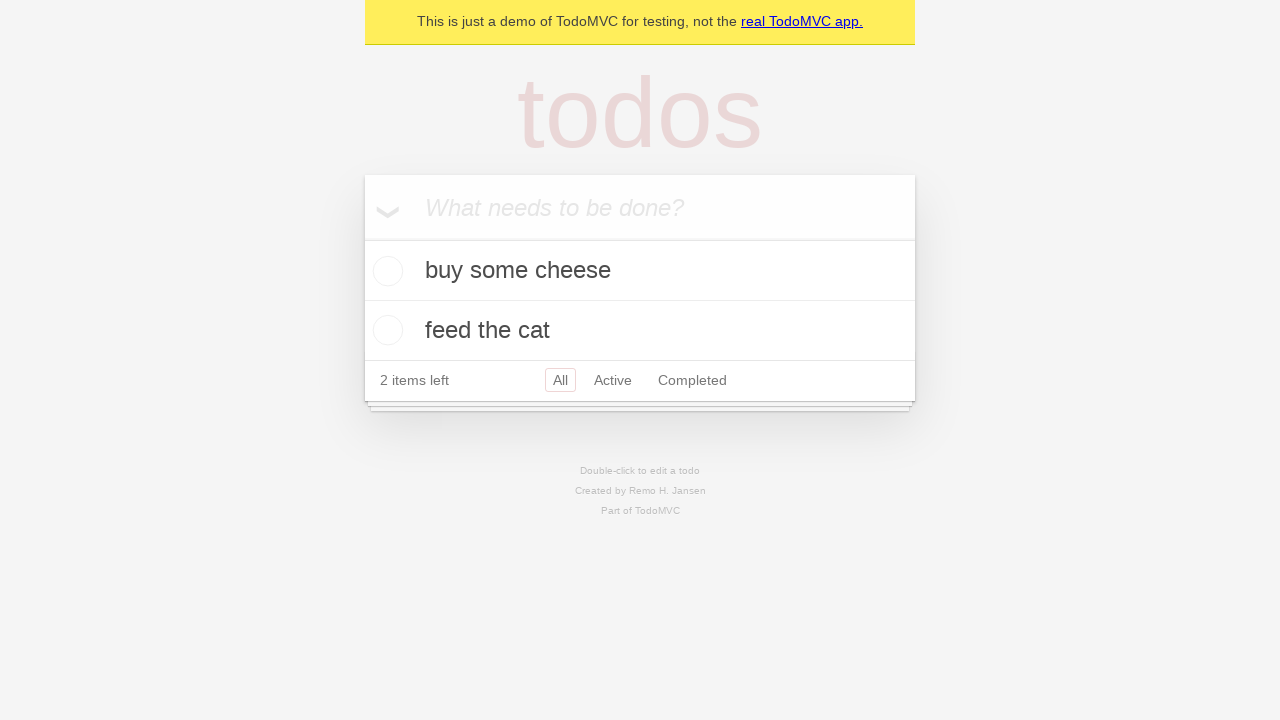

Checked first todo item to mark as complete at (385, 271) on [data-testid='todo-item'] >> nth=0 >> internal:role=checkbox
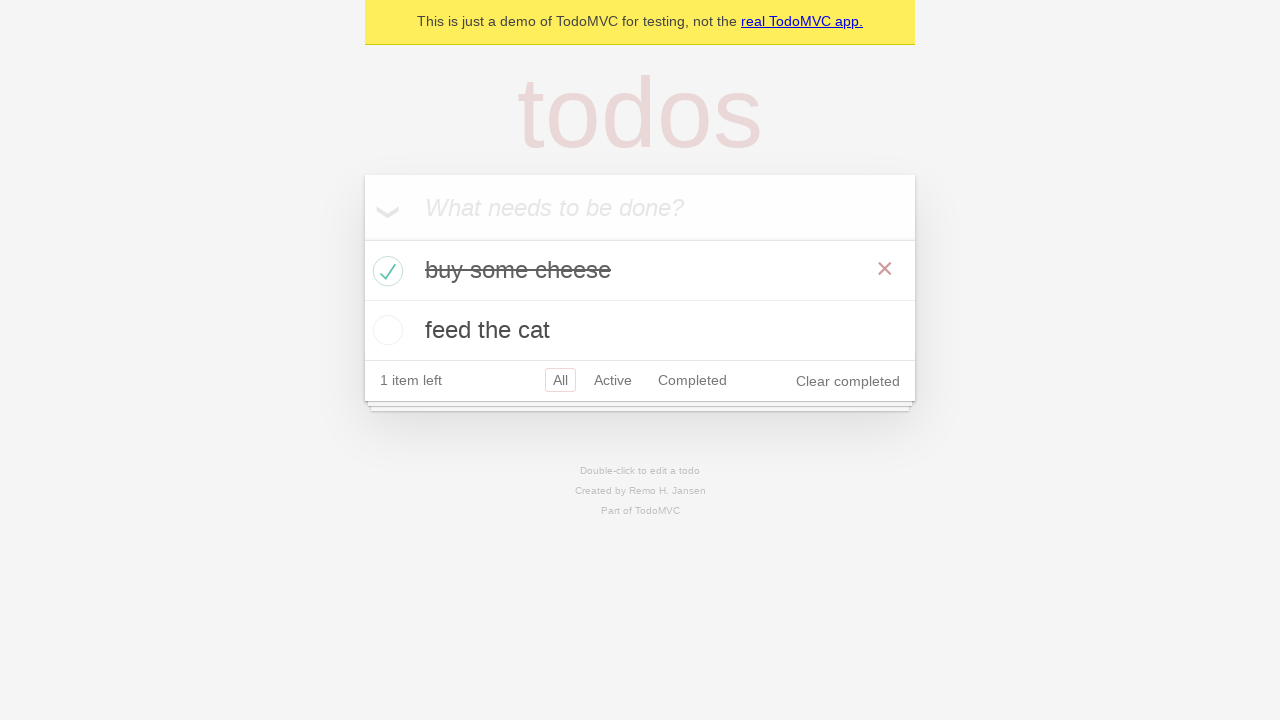

Unchecked first todo item to mark as incomplete at (385, 271) on [data-testid='todo-item'] >> nth=0 >> internal:role=checkbox
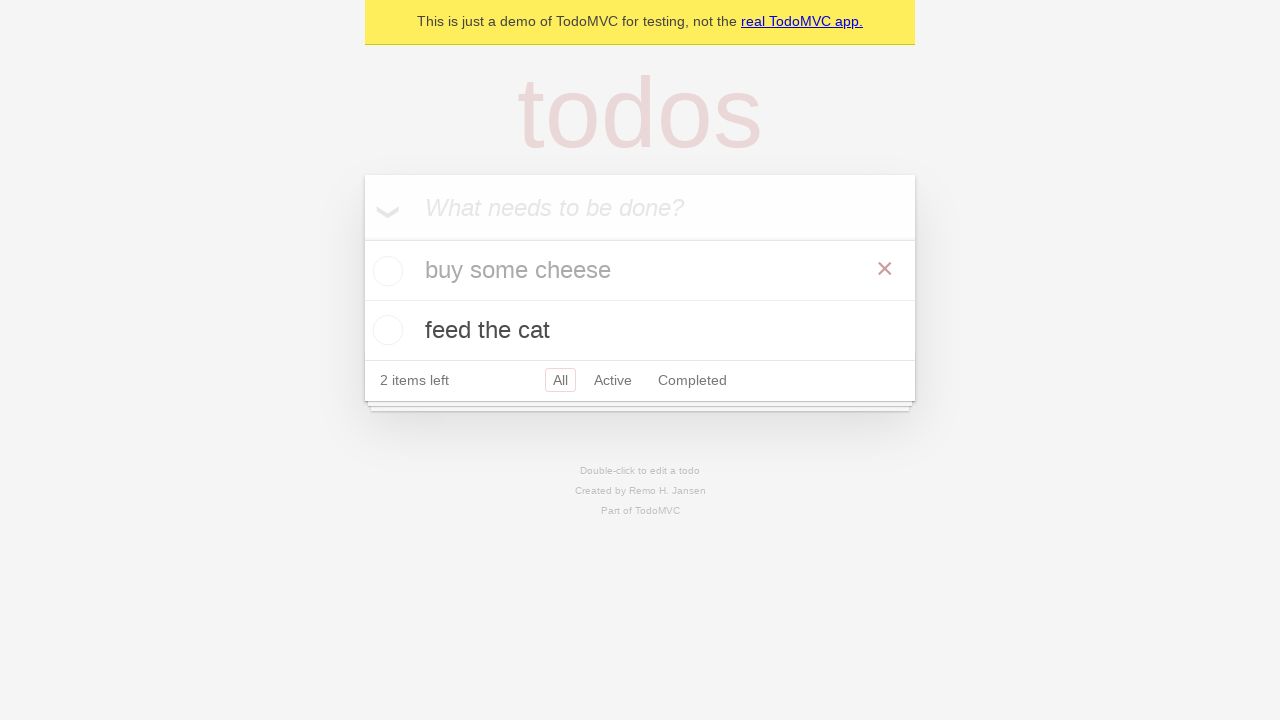

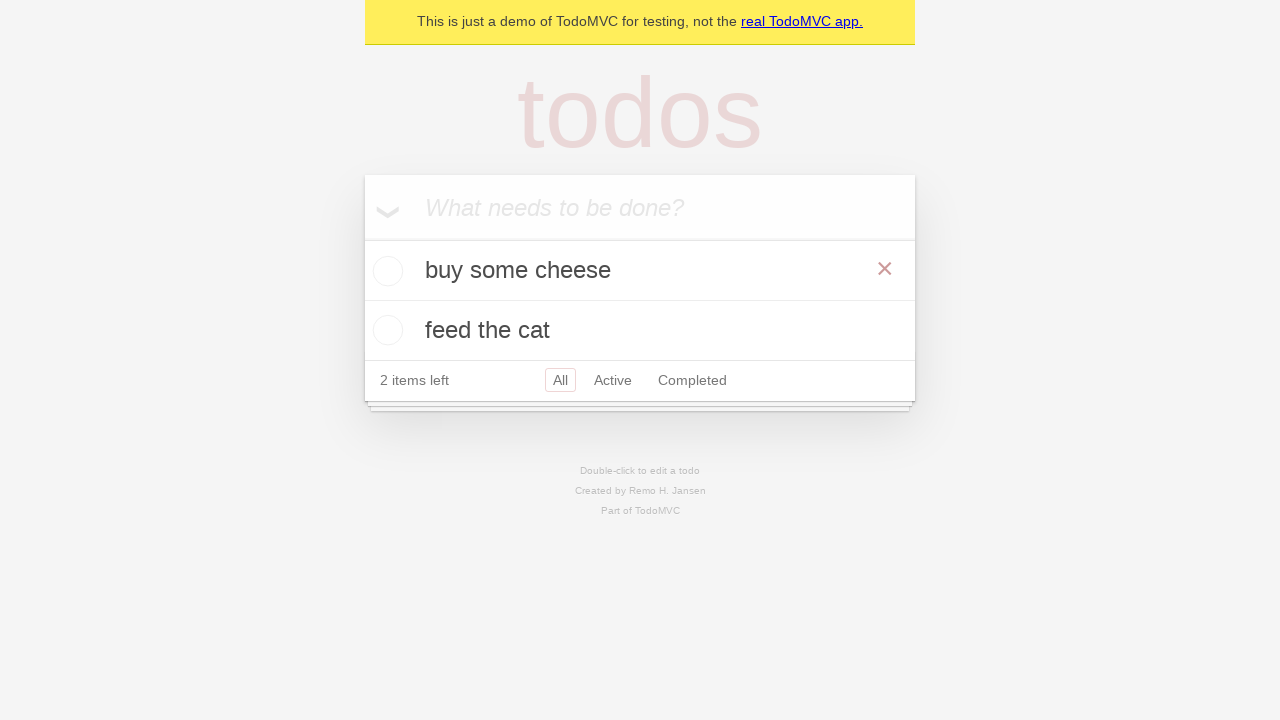